Tests the breadcrumb navigation on the Approved Management Plans page by clicking each breadcrumb link and verifying navigation to the correct pages.

Starting URL: https://bcparks.ca/

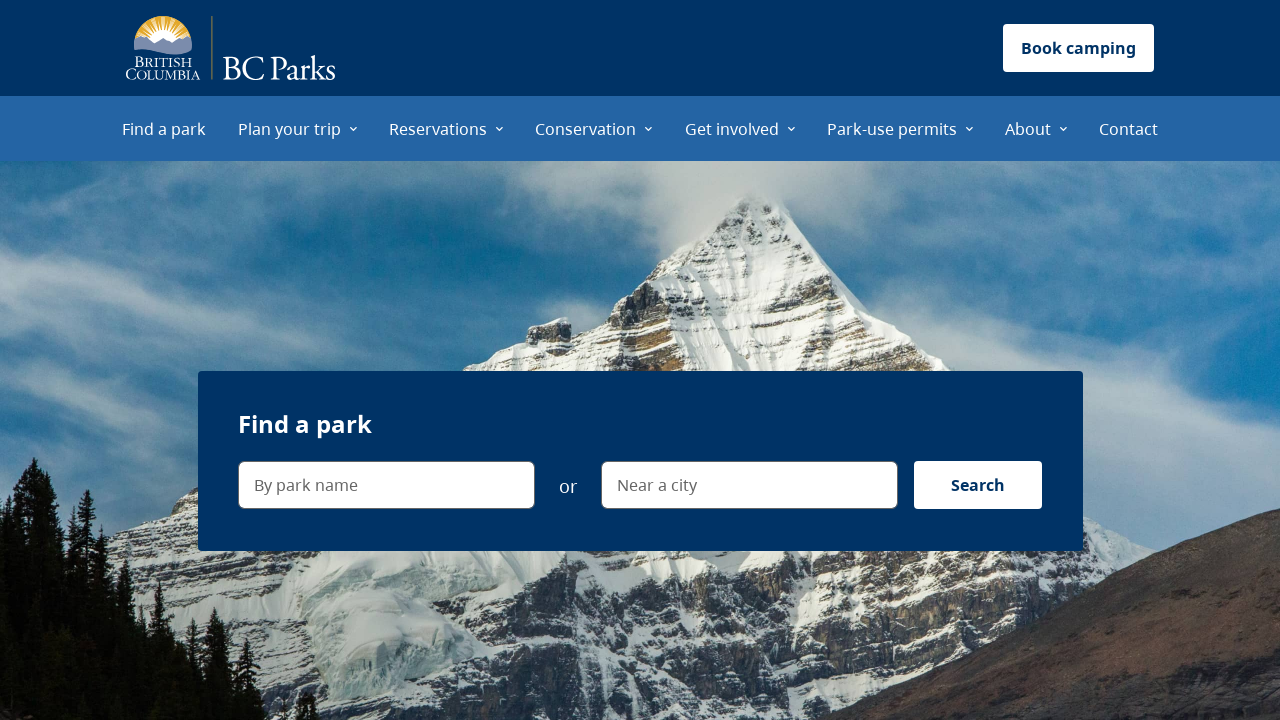

Waited for page to reach networkidle load state
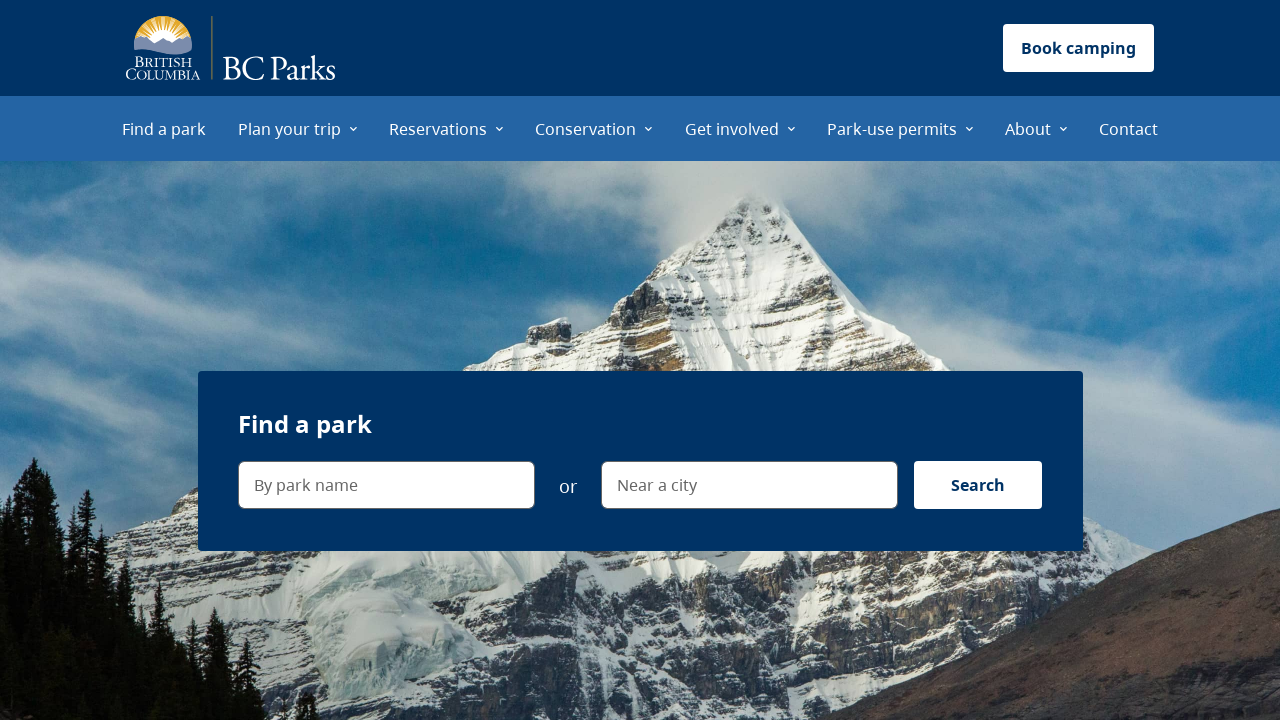

Main content selector loaded
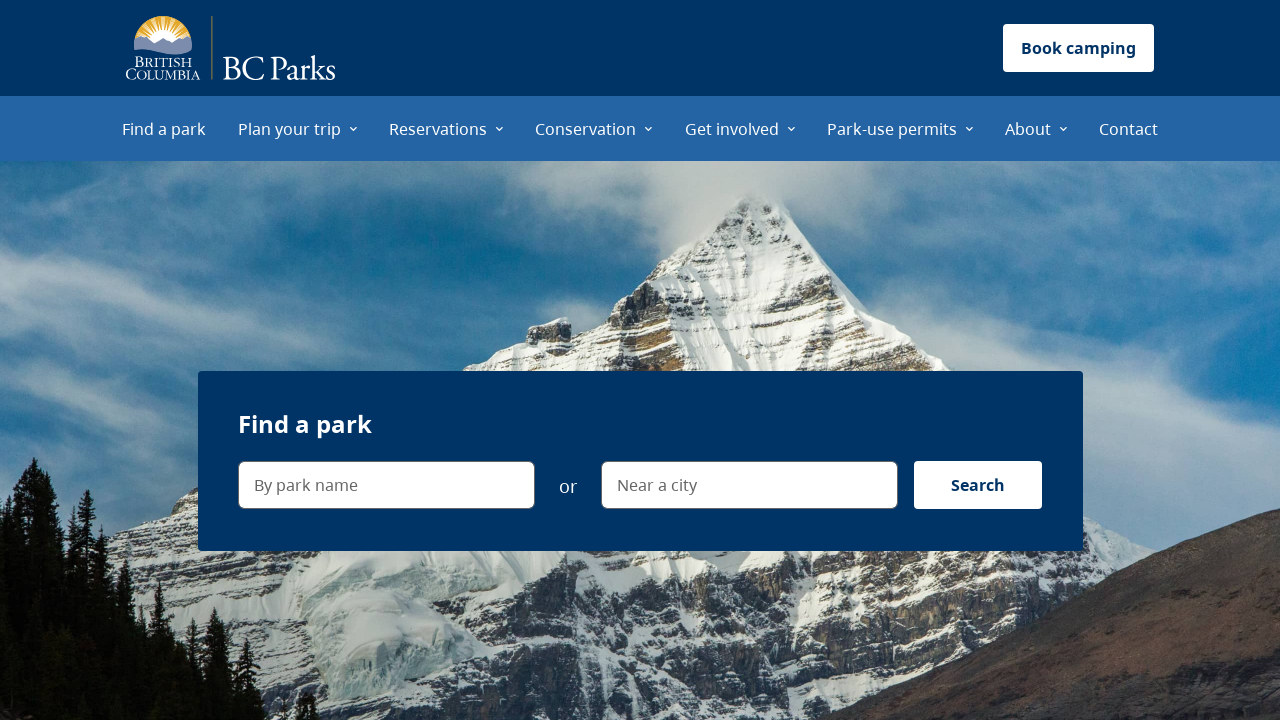

Navigated to Approved Management Plans page
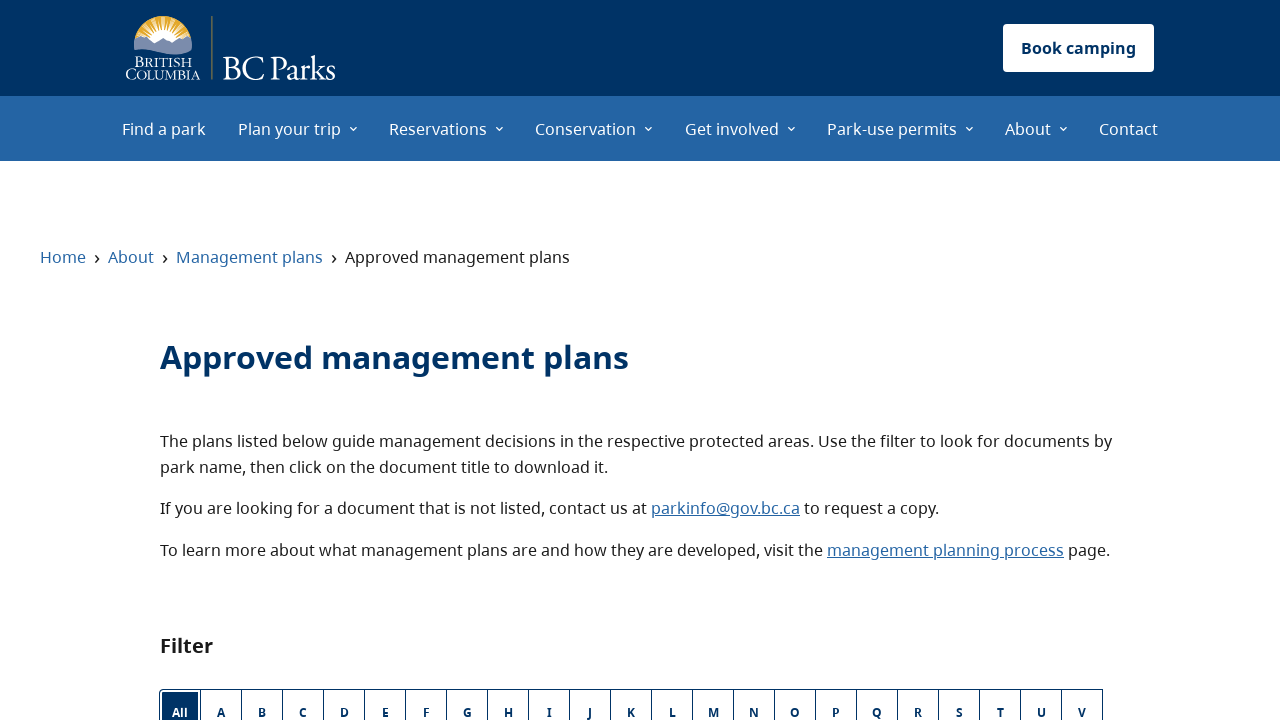

Clicked Home breadcrumb link at (63, 257) on internal:role=link[name="Home"i]
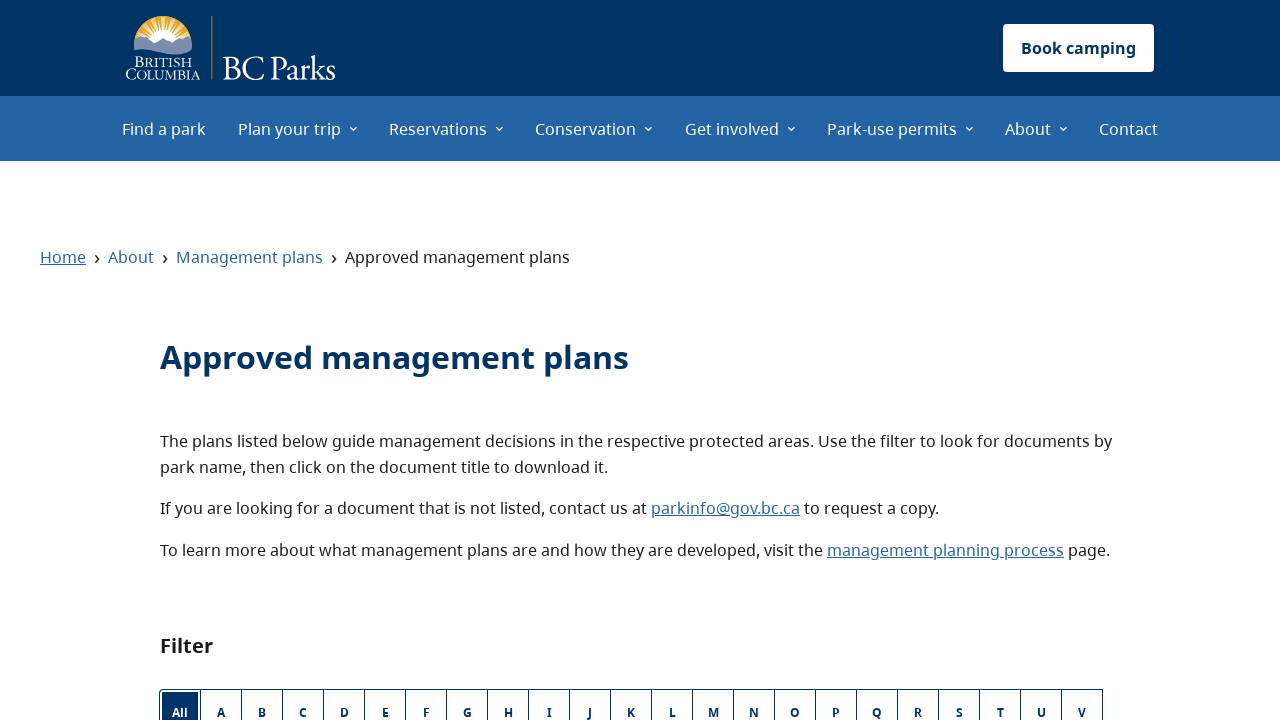

Verified navigation to Home page via breadcrumb
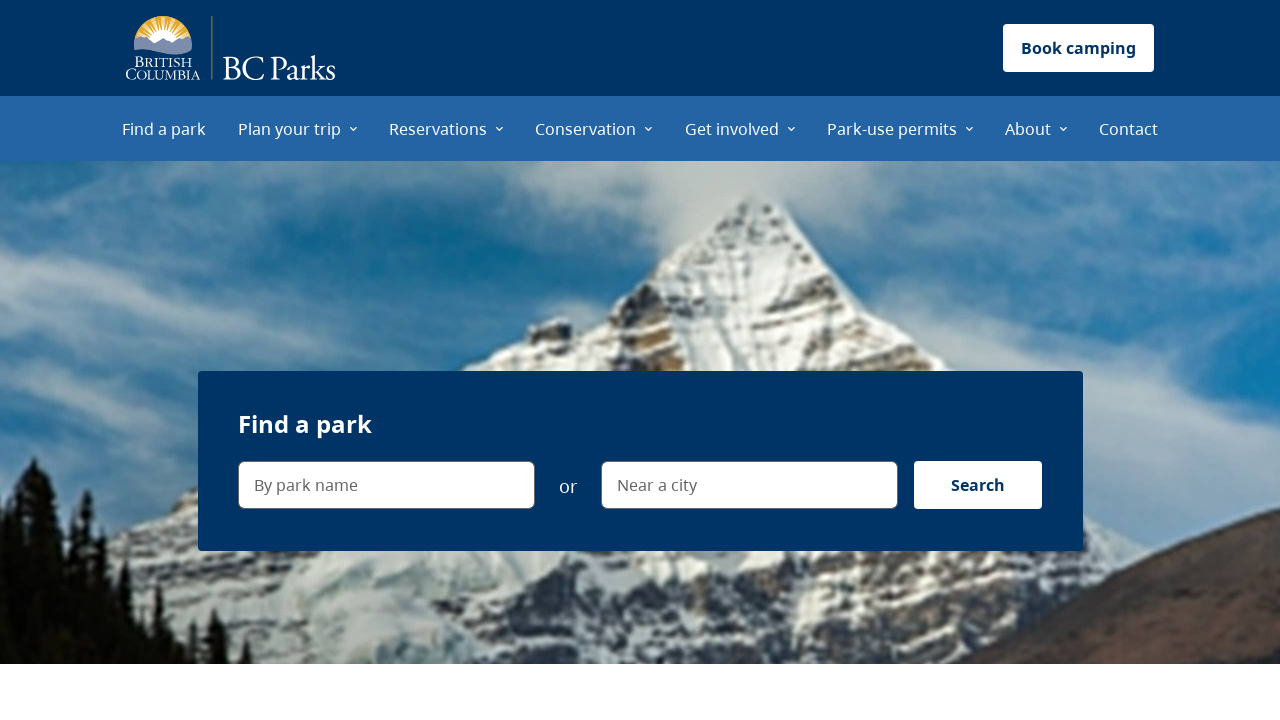

Navigated back to Approved Management Plans page
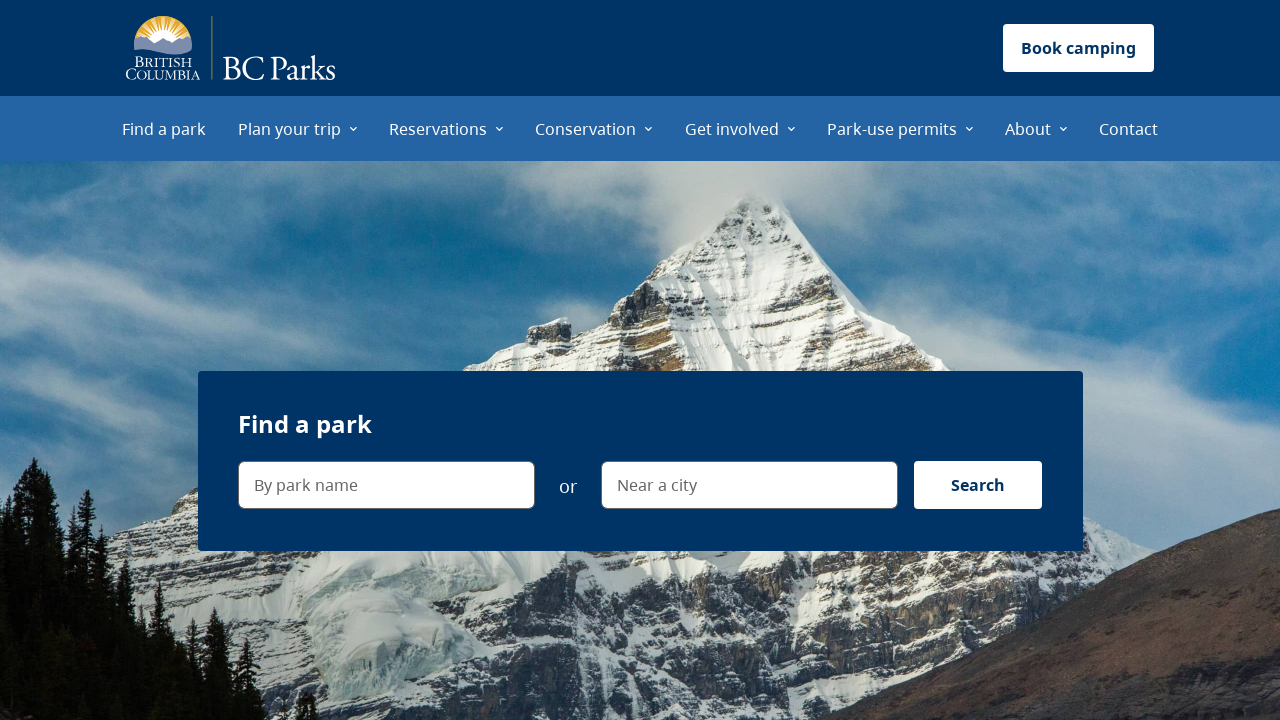

Waited for page to reach networkidle load state
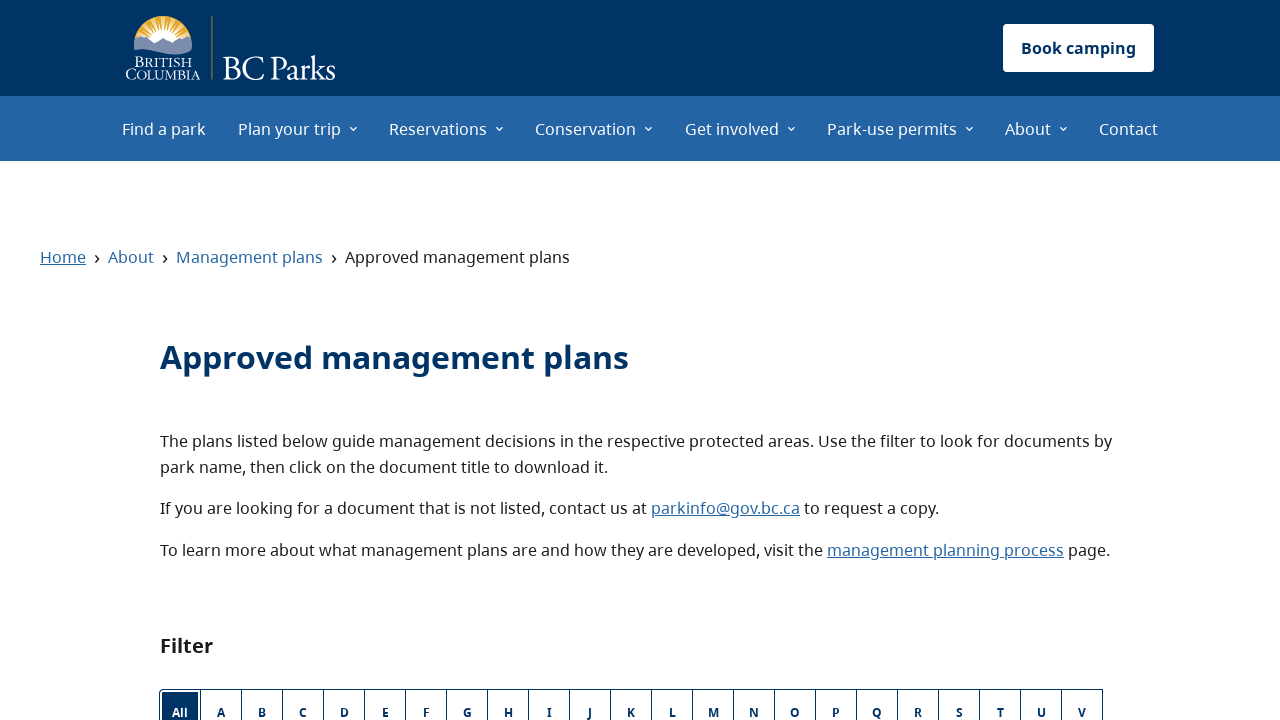

Clicked About breadcrumb link at (131, 257) on internal:role=link[name="About"i]
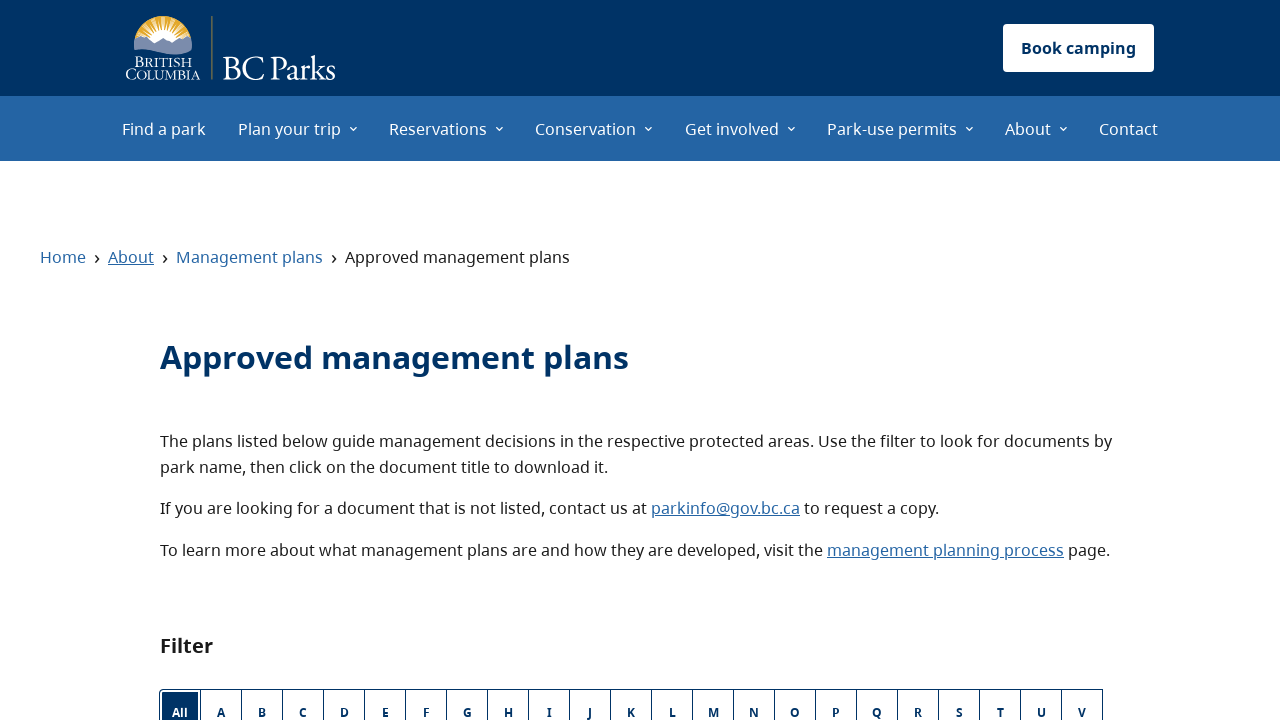

Verified navigation to About page via breadcrumb
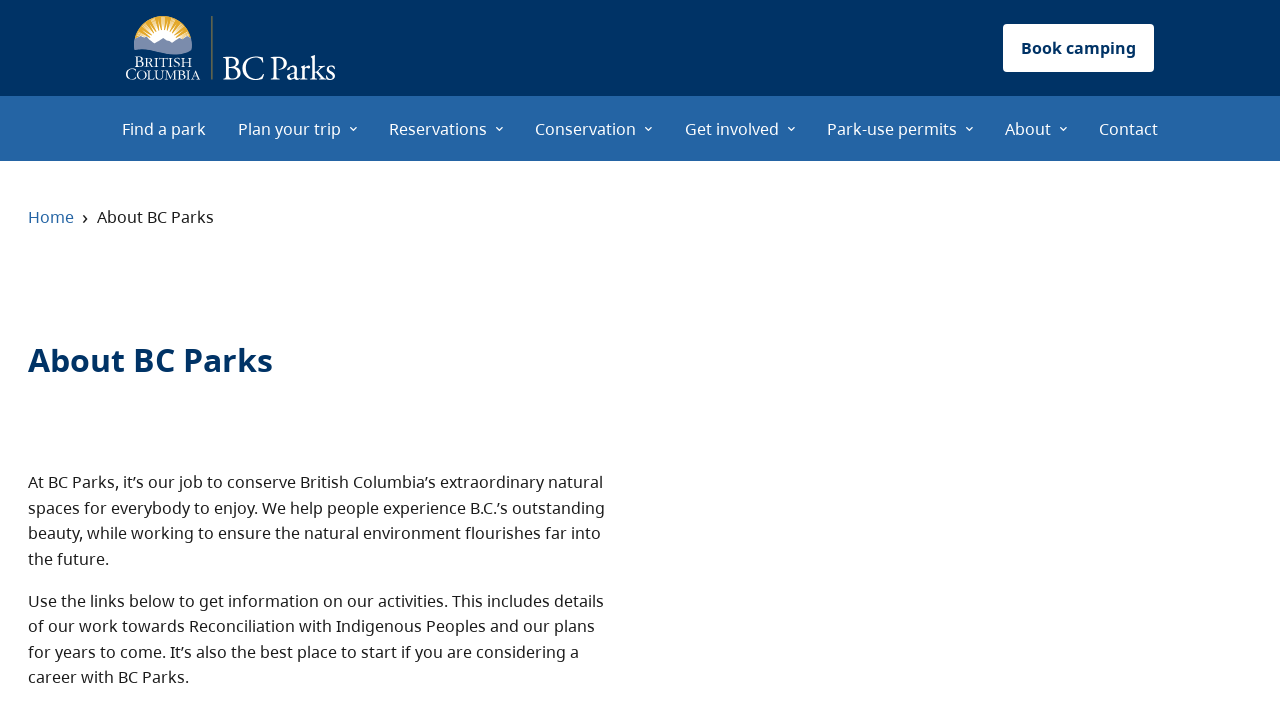

Navigated back to Approved Management Plans page
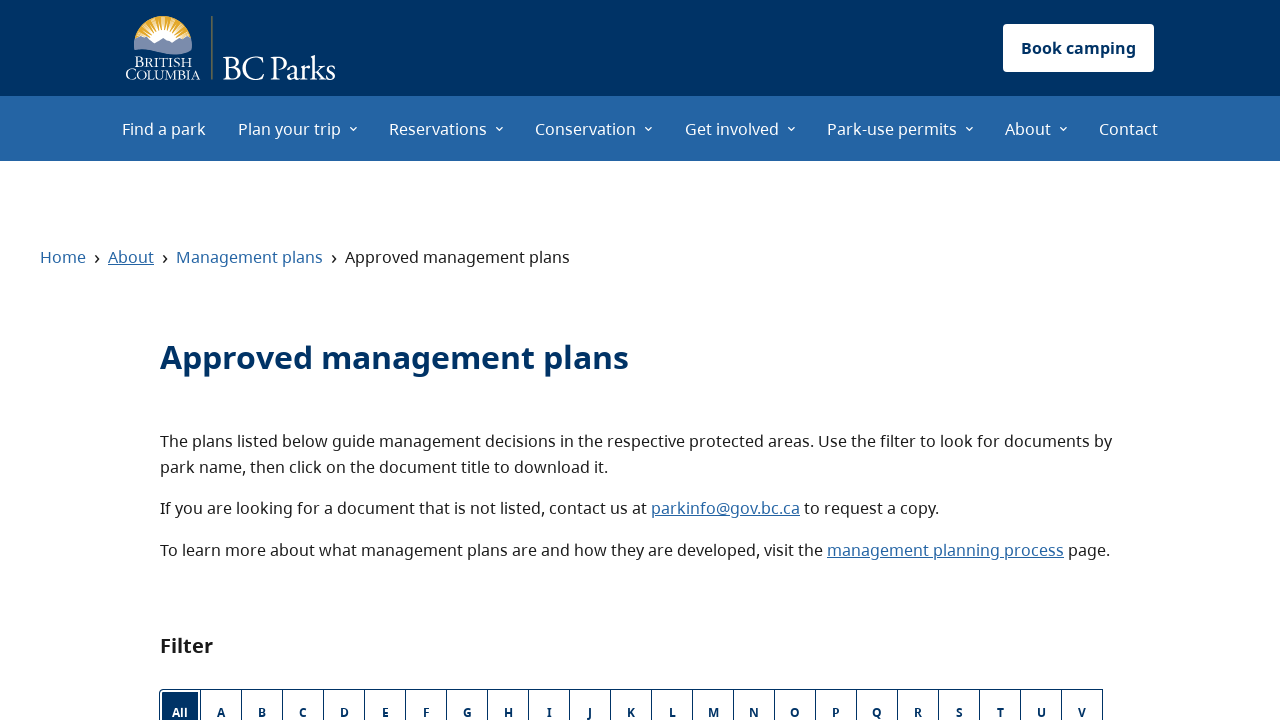

Waited for page to reach networkidle load state
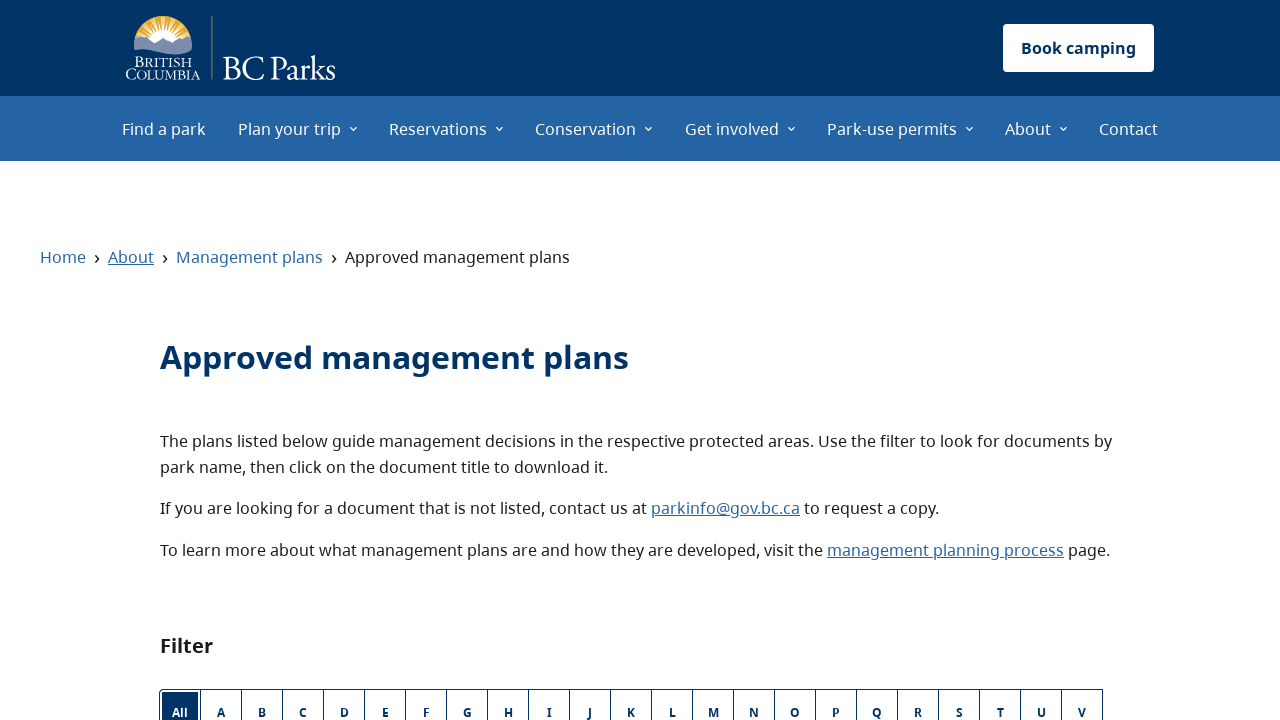

Clicked Management plans breadcrumb link at (250, 257) on internal:role=link[name="Management plans"s]
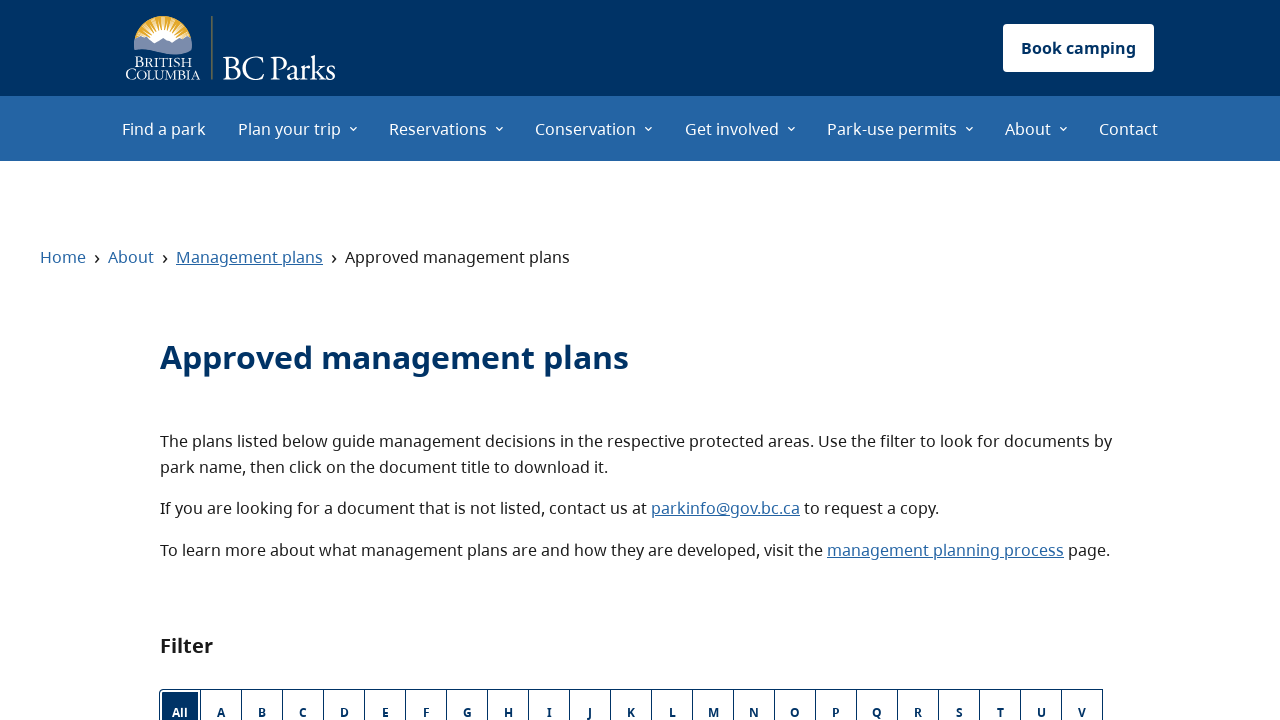

Verified navigation to Management plans page via breadcrumb
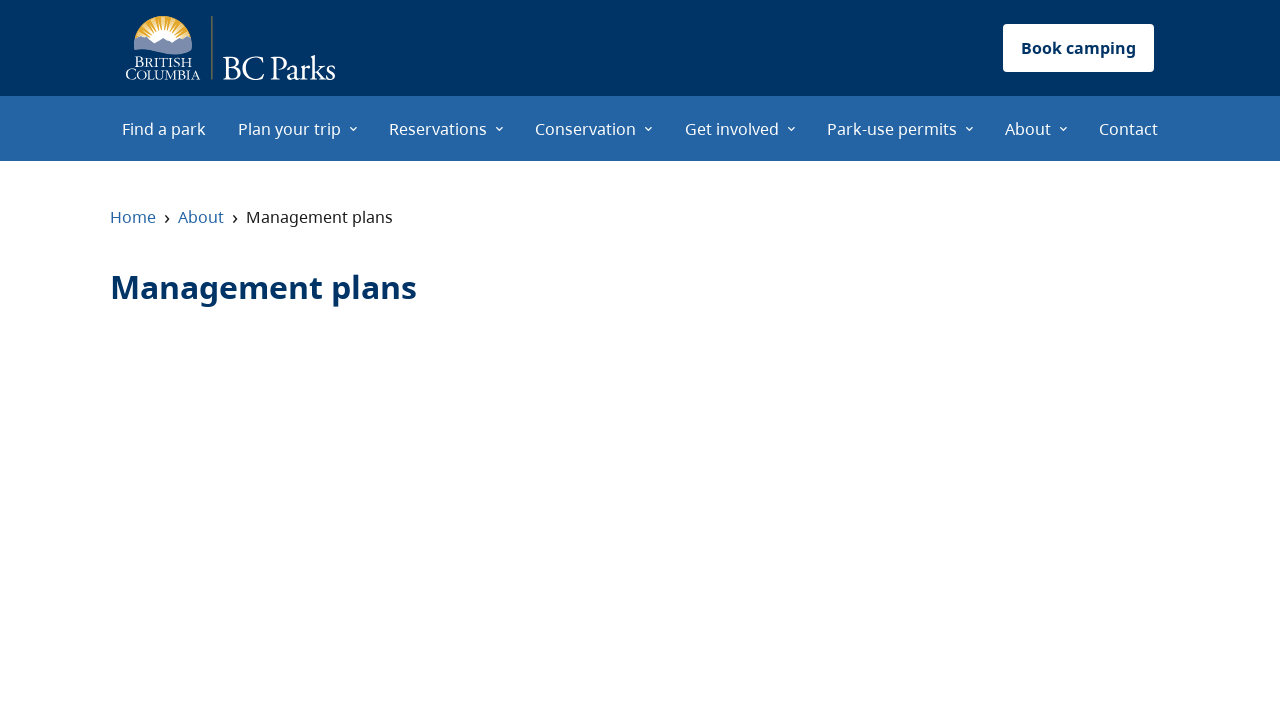

Navigated back to Approved Management Plans page
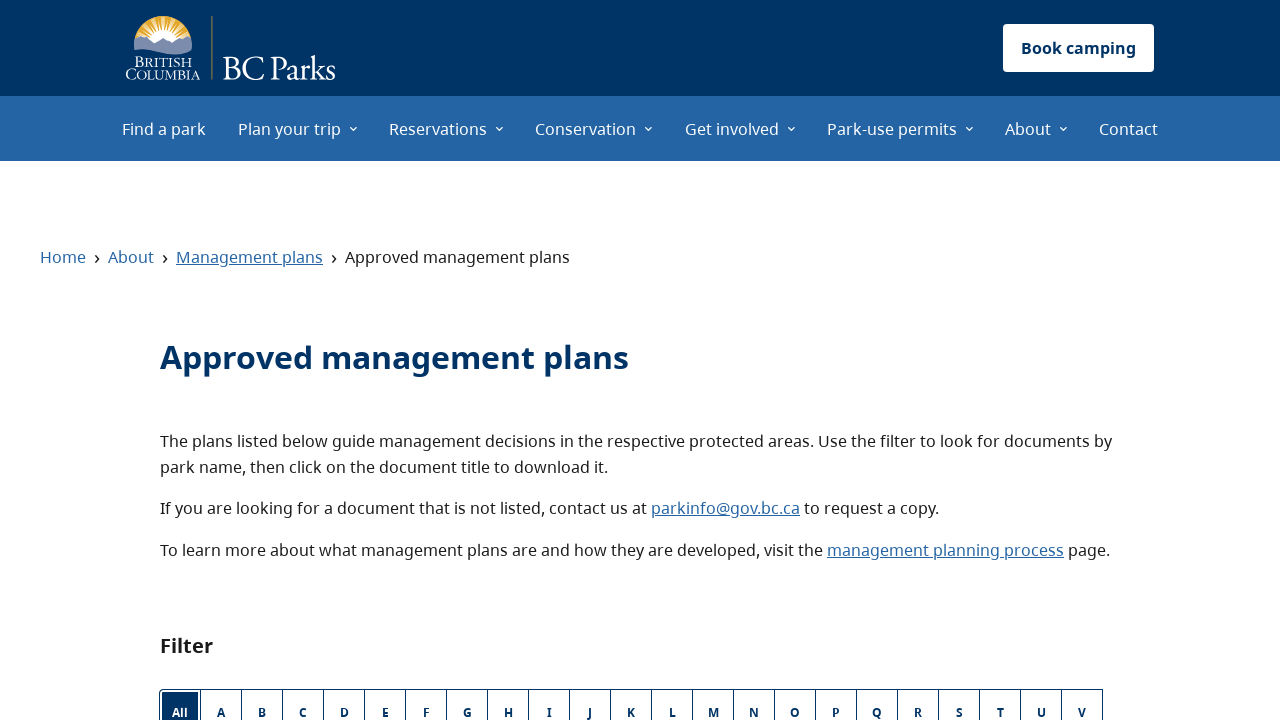

Waited for page to reach networkidle load state
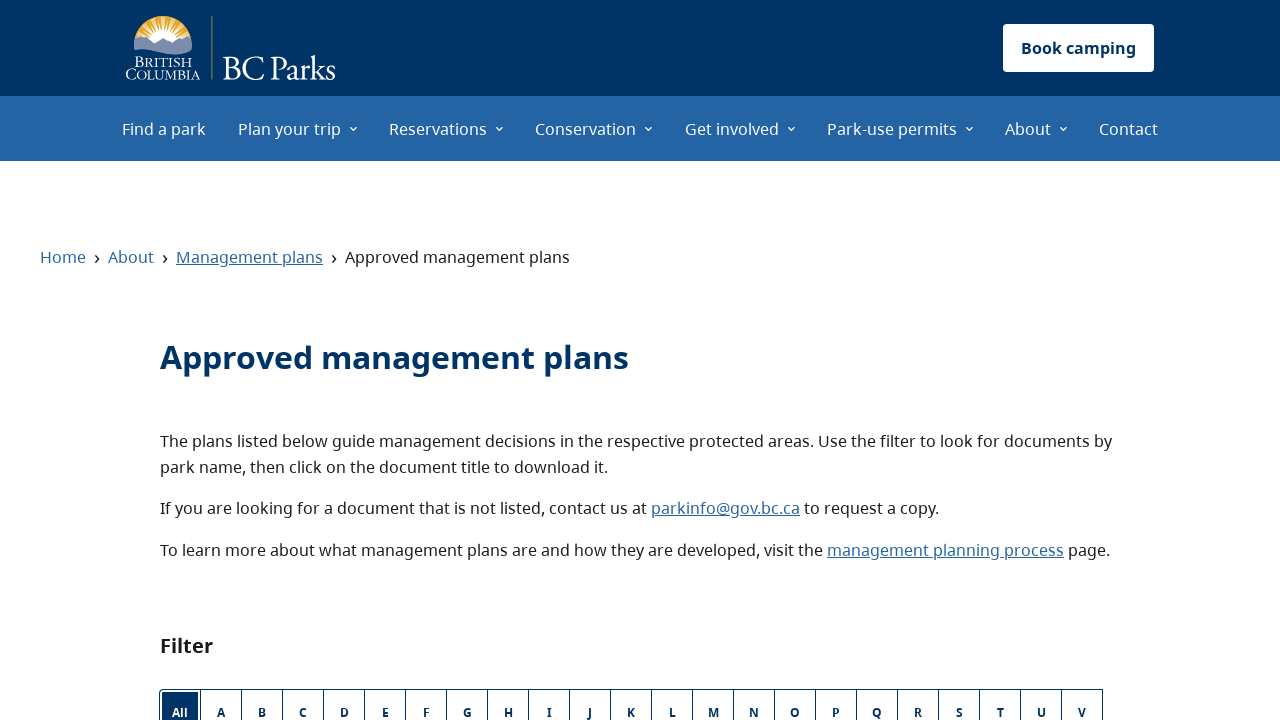

Verified current breadcrumb 'Approved management plans' is visible
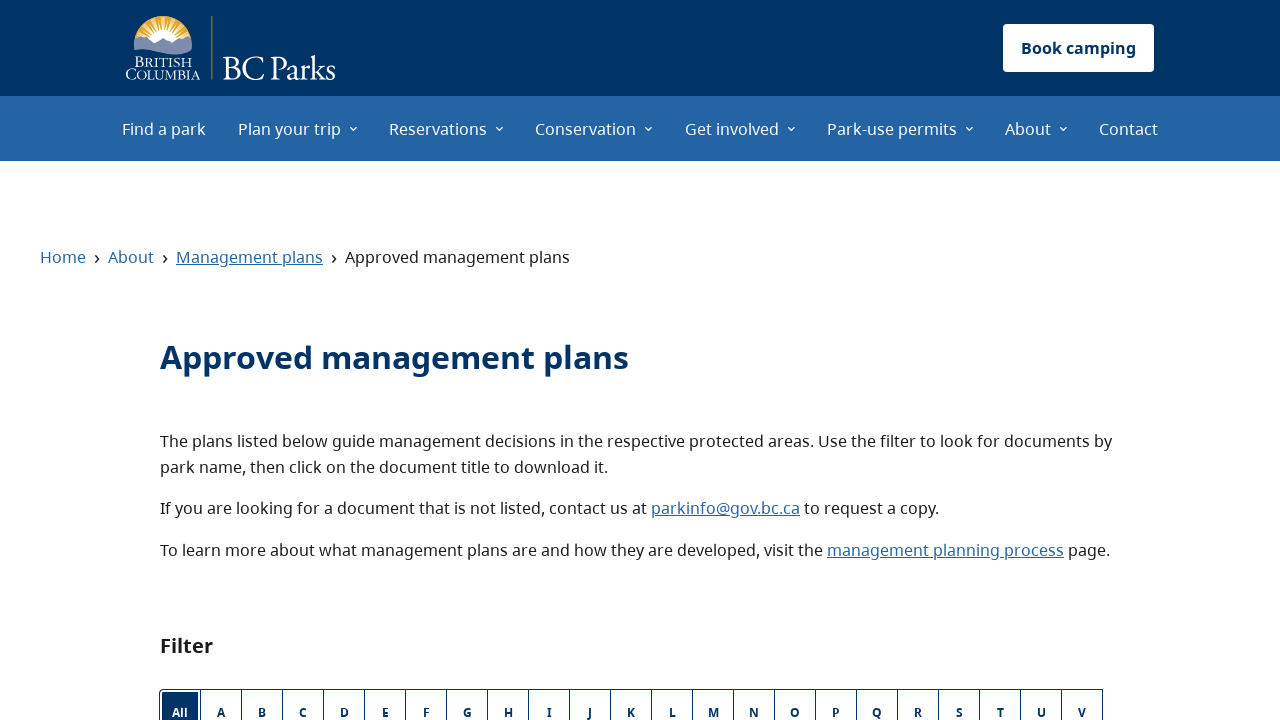

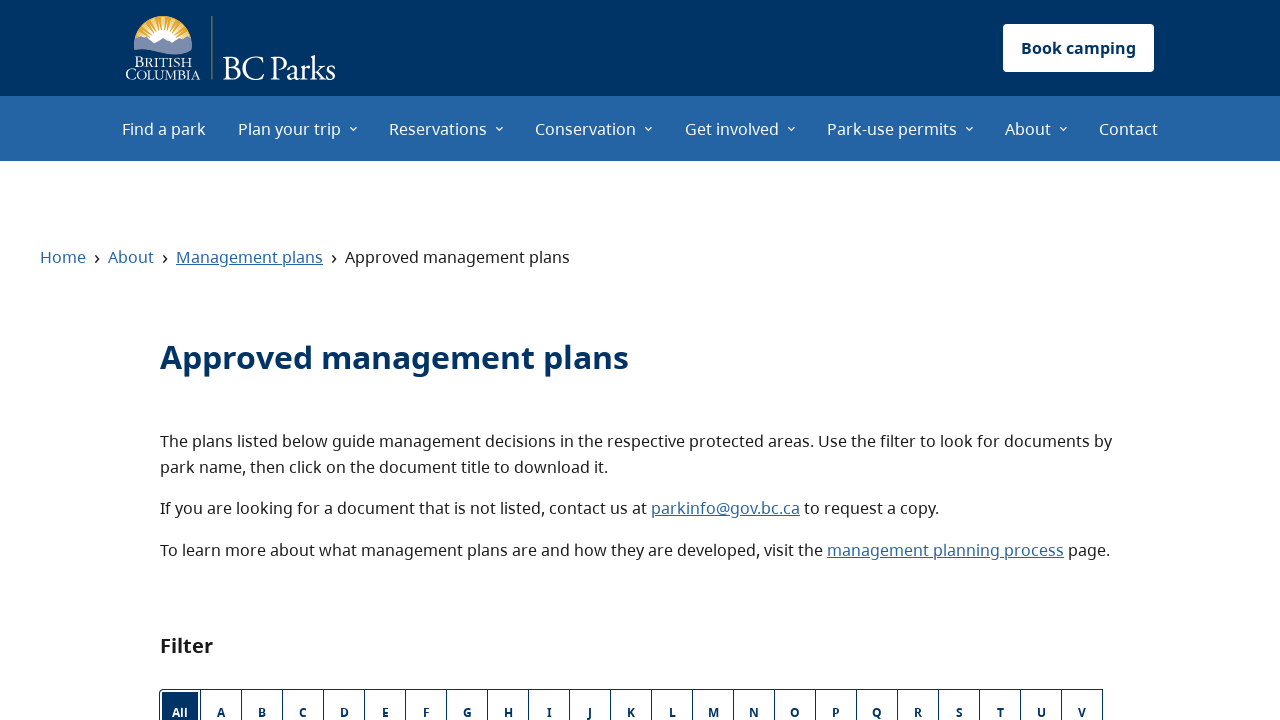